Tests the uncheck functionality by navigating to the Checkboxes page and unchecking a checked checkbox

Starting URL: https://practice.cydeo.com/

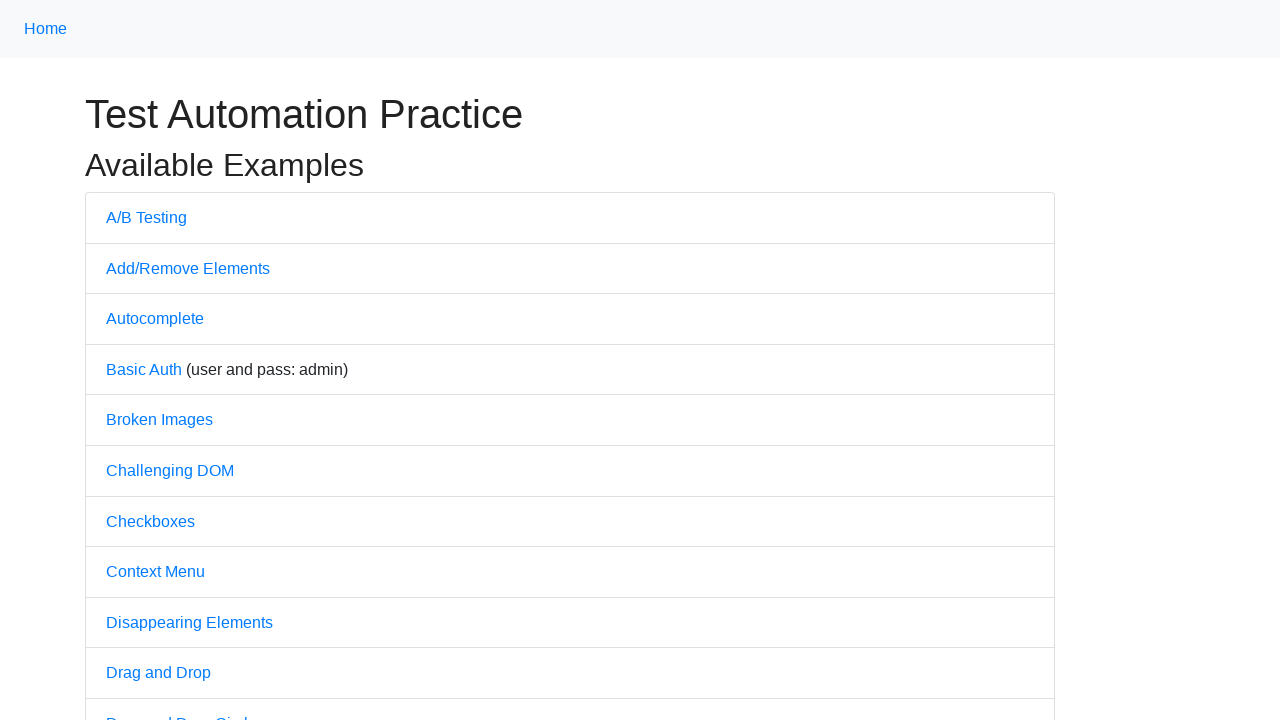

Clicked on Checkboxes link to navigate to the Checkboxes page at (150, 521) on text='Checkboxes'
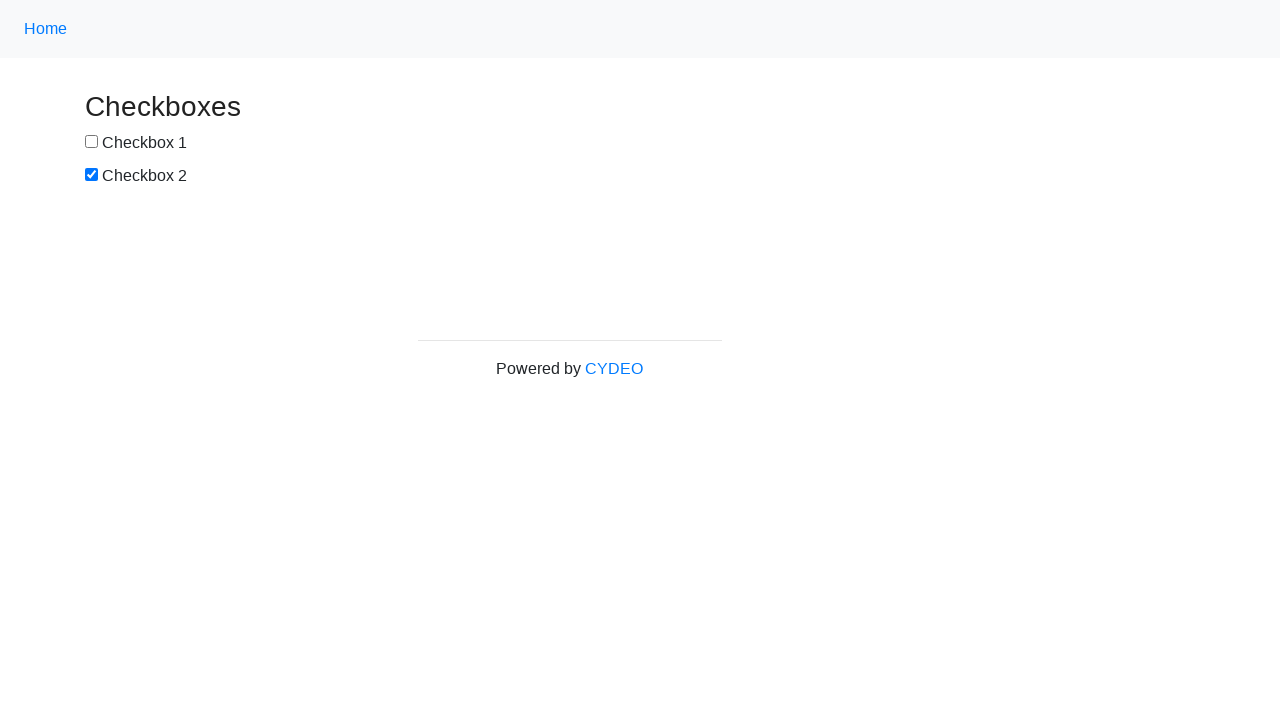

Unchecked the second checkbox (#box2) at (92, 175) on #box2
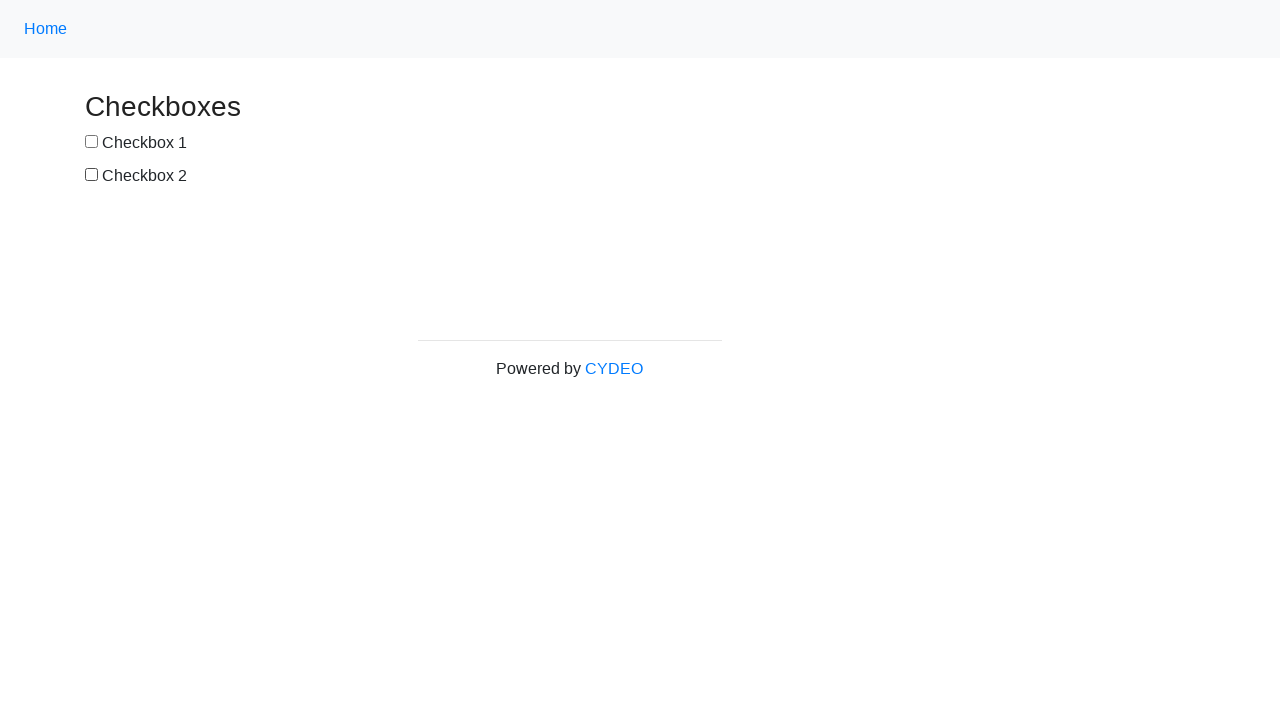

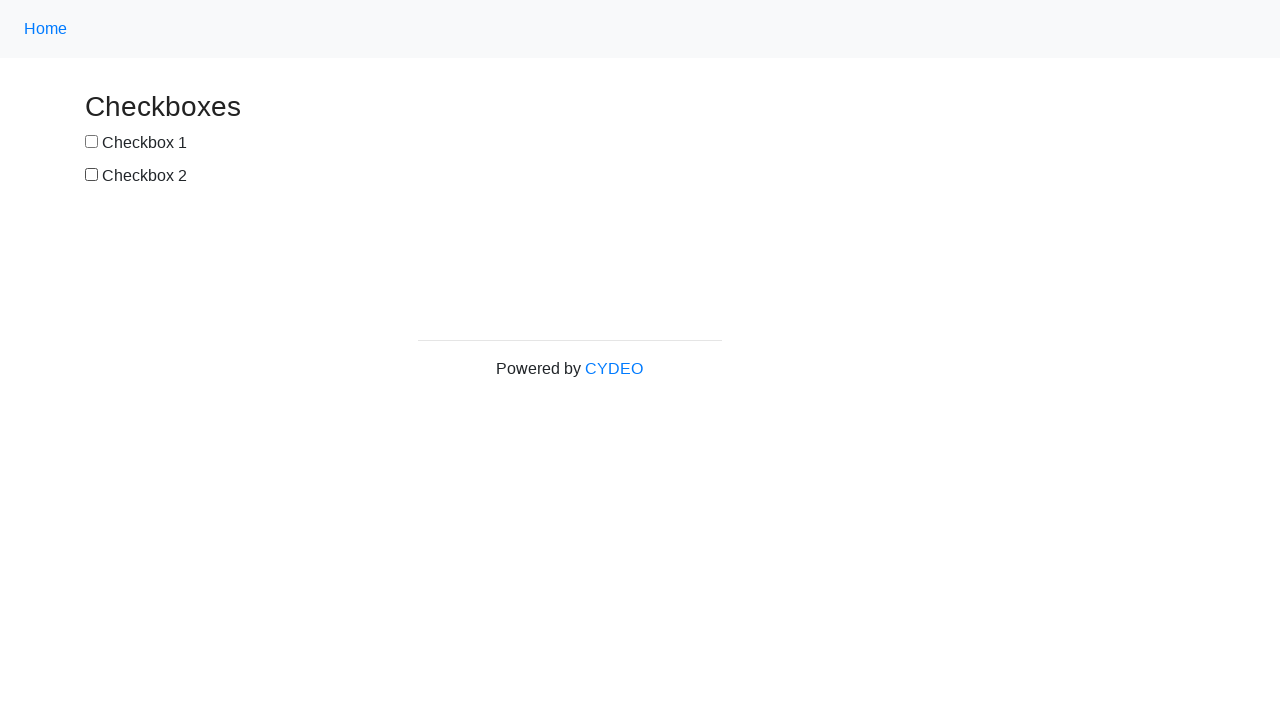